Navigates to a practice website, finds and clicks on the A/B Testing link, then verifies the page title

Starting URL: https://practice.cydeo.com/

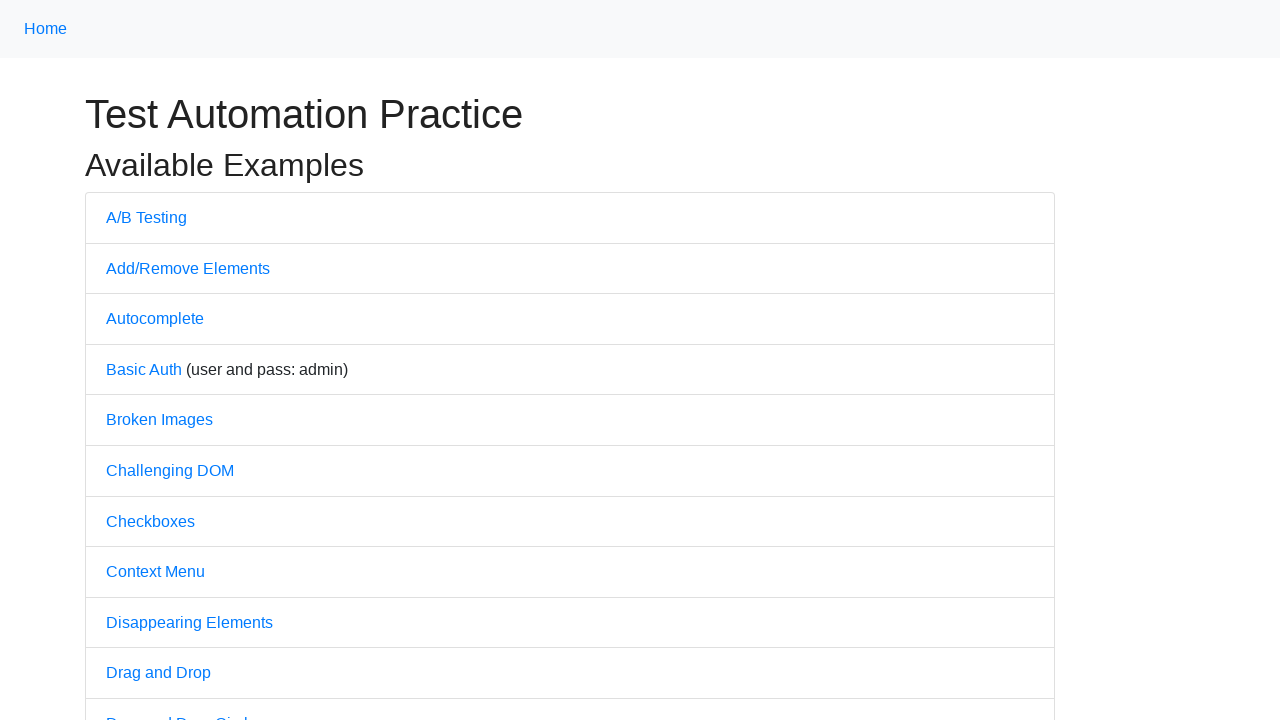

Navigated to practice website https://practice.cydeo.com/
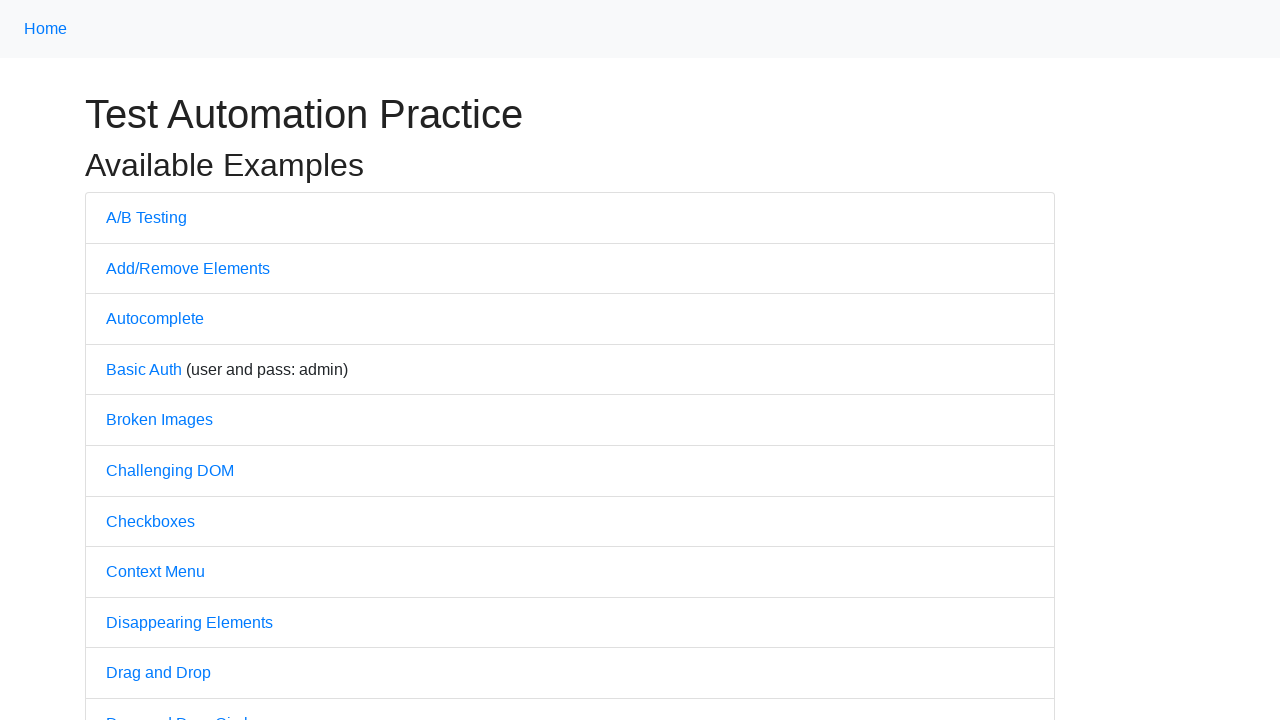

Located header element with class 'h1y'
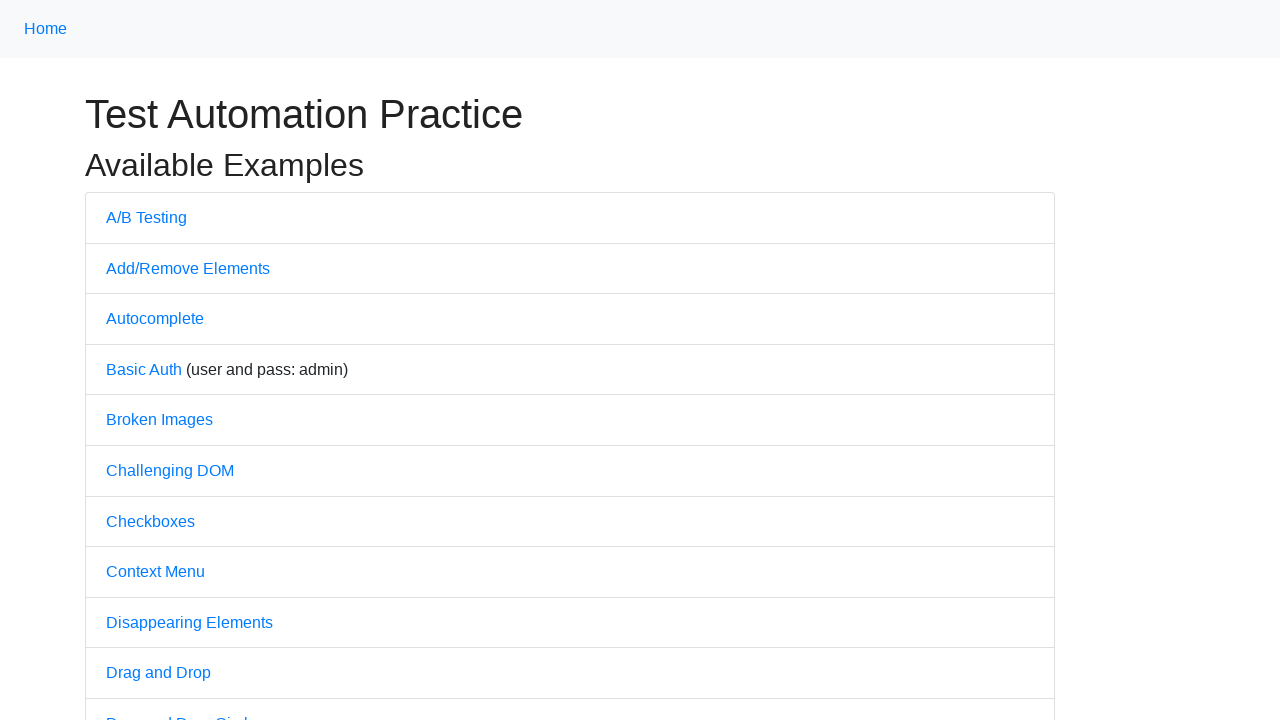

Retrieved header text: 'Test Automation Practice'
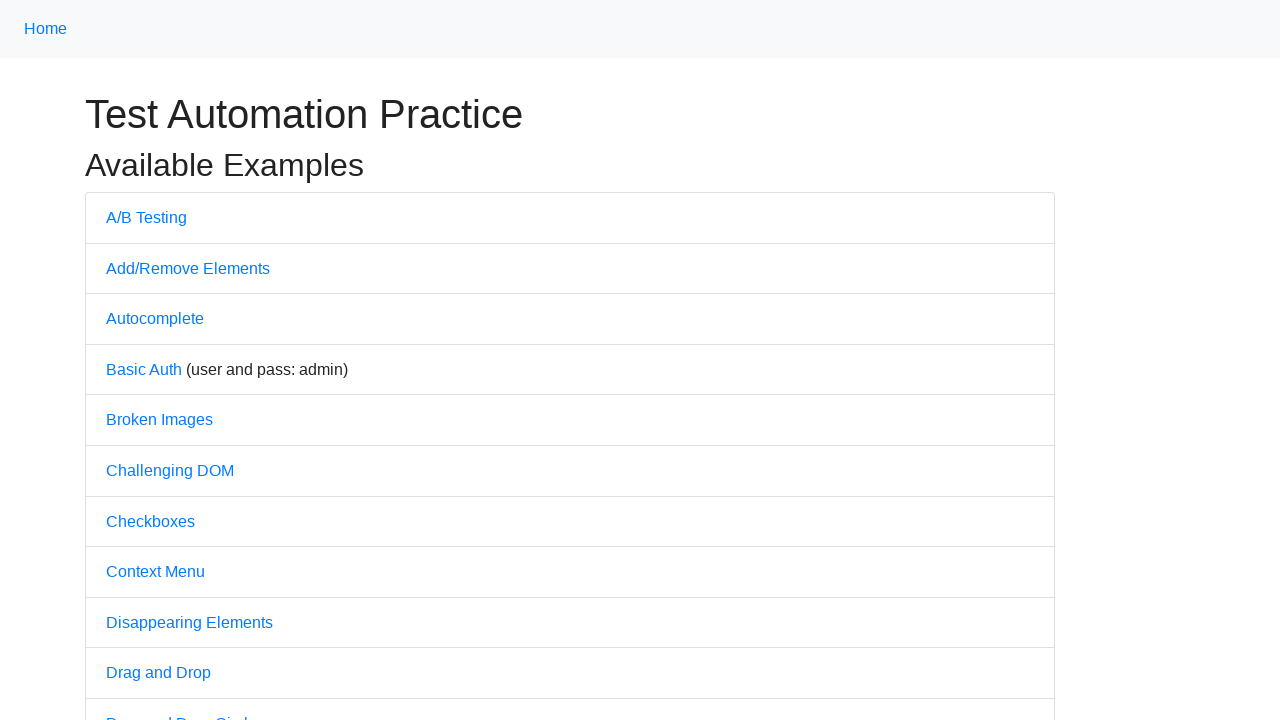

Clicked on A/B Testing link at (146, 217) on text=A/B Testing
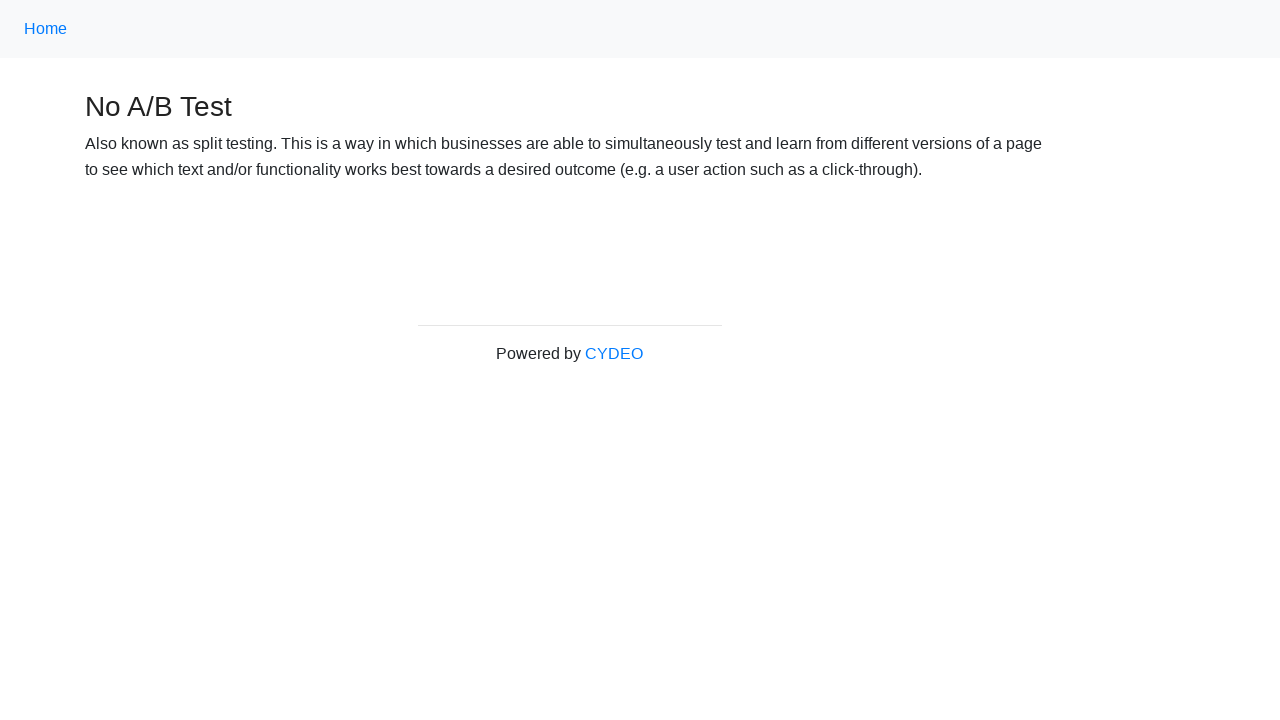

Waited for page to load
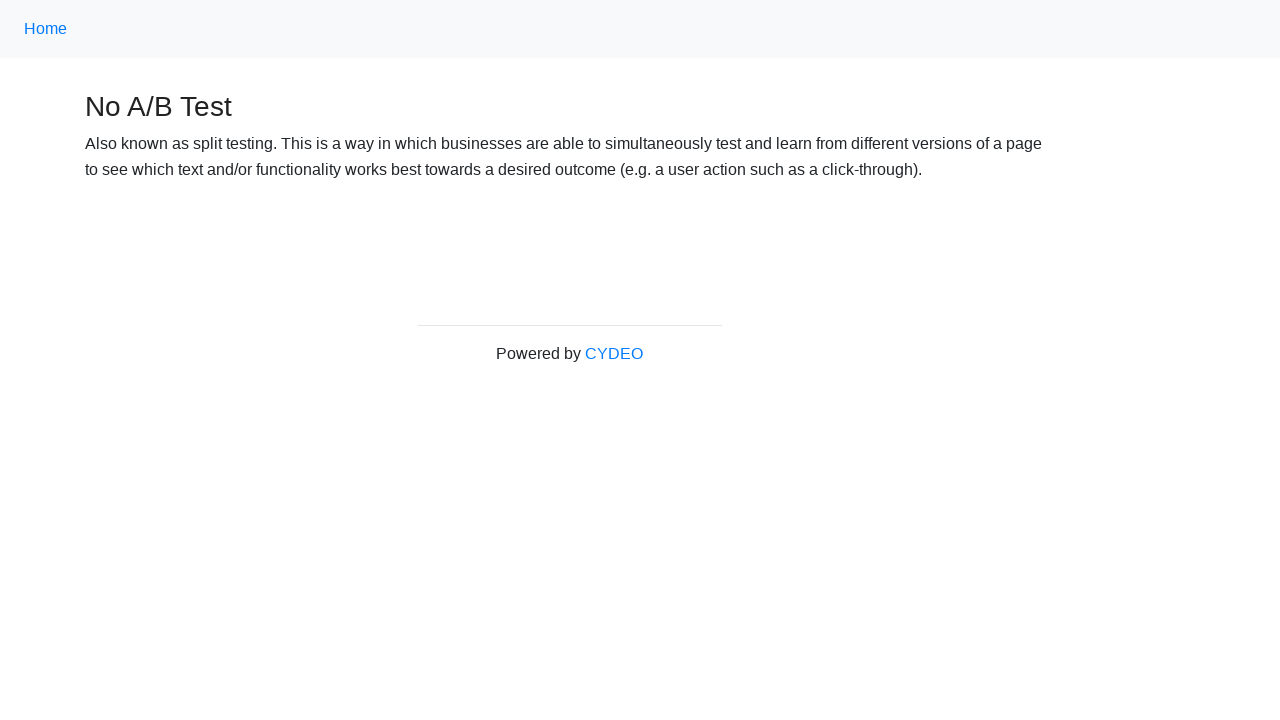

Retrieved page title: 'No A/B Test'
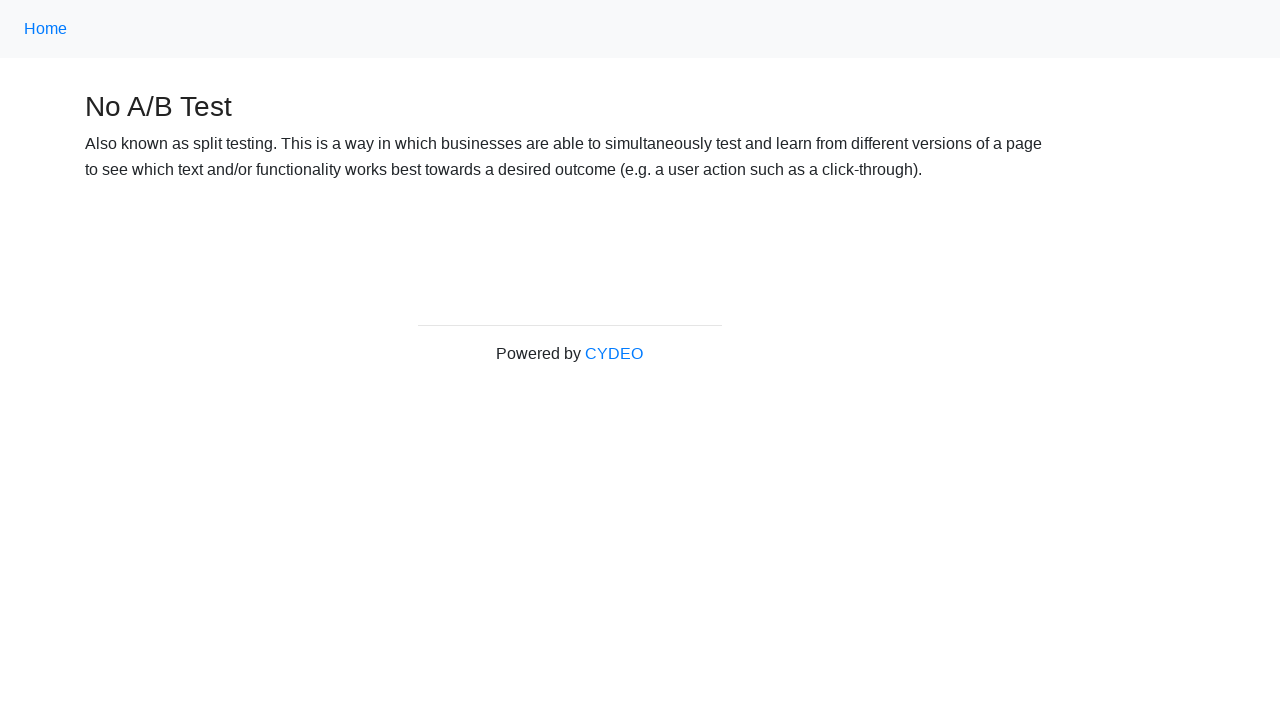

Title verification passed - page title matches expected value 'No A/B Test'
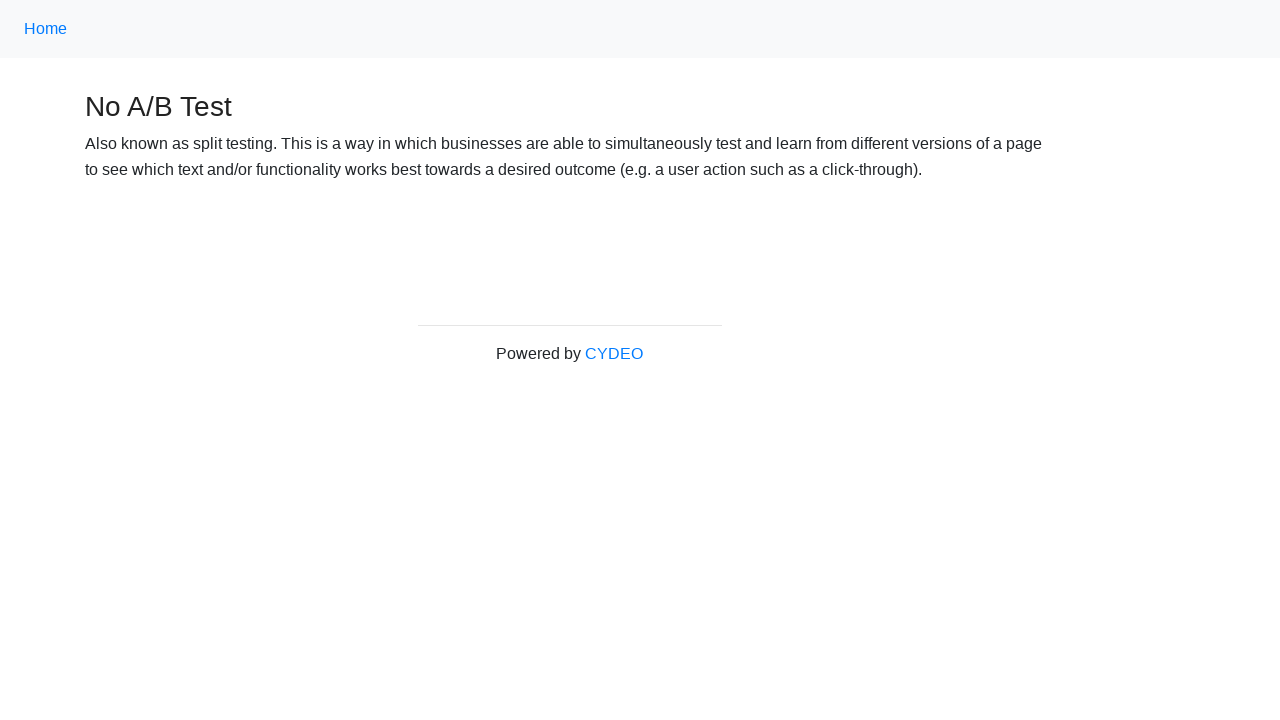

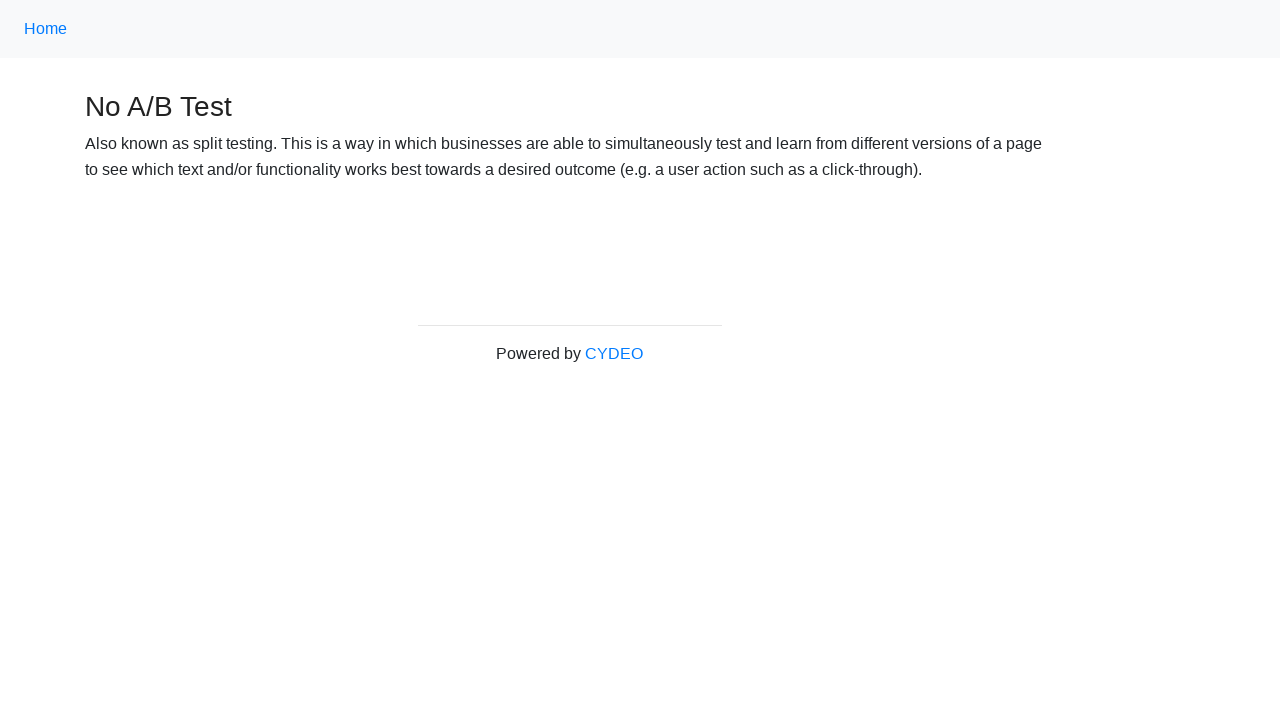